Navigates to the DemoQA homepage and maximizes the browser window to verify the page loads correctly

Starting URL: https://demoqa.com/

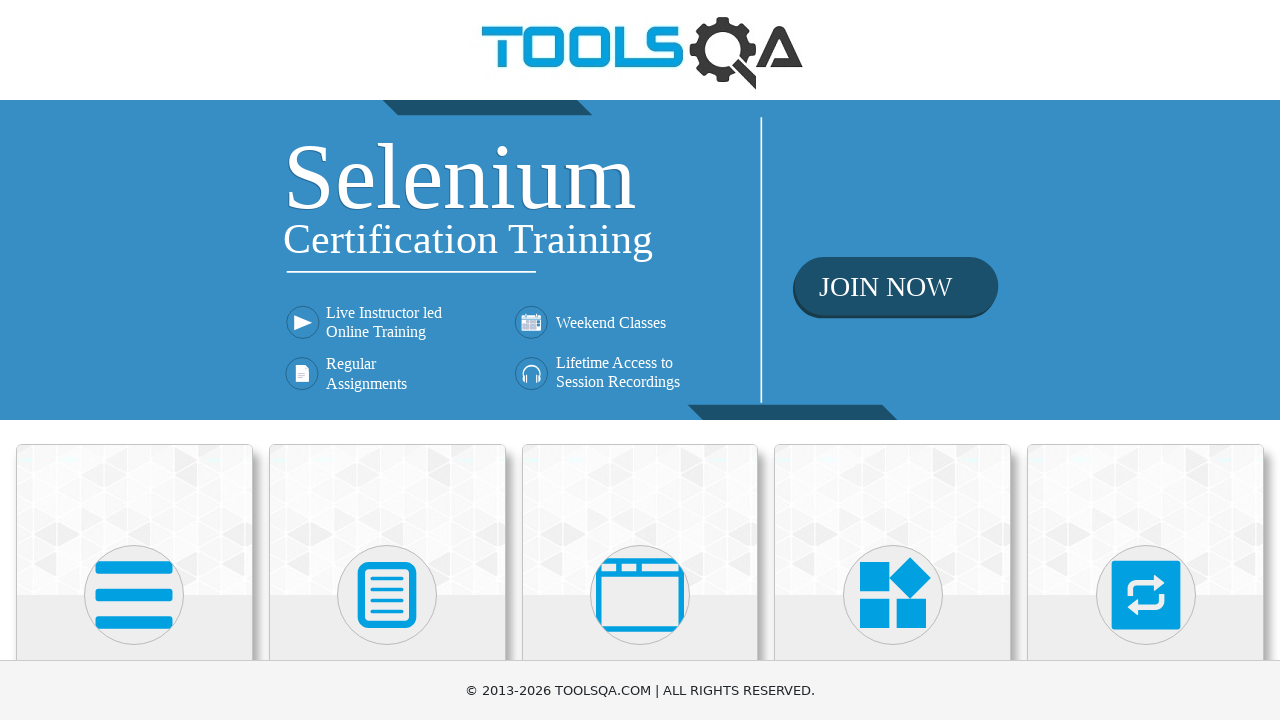

Navigated to DemoQA homepage
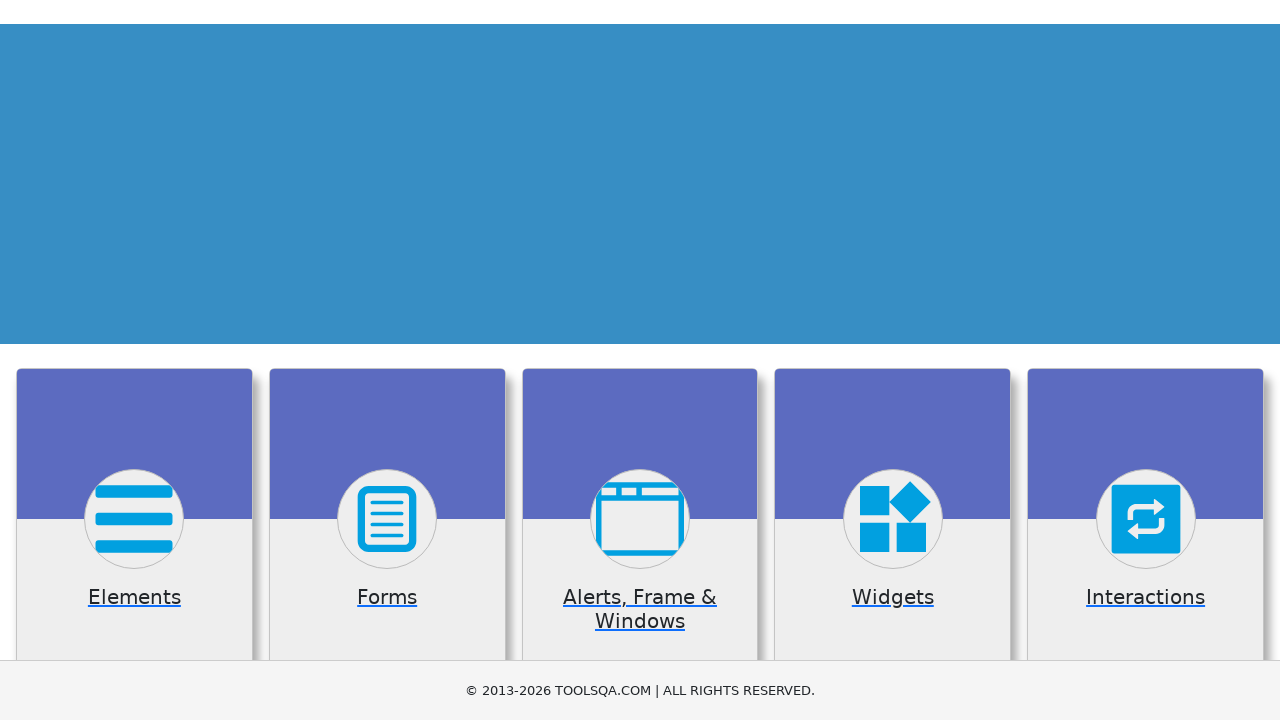

Maximized browser window to 1920x1080
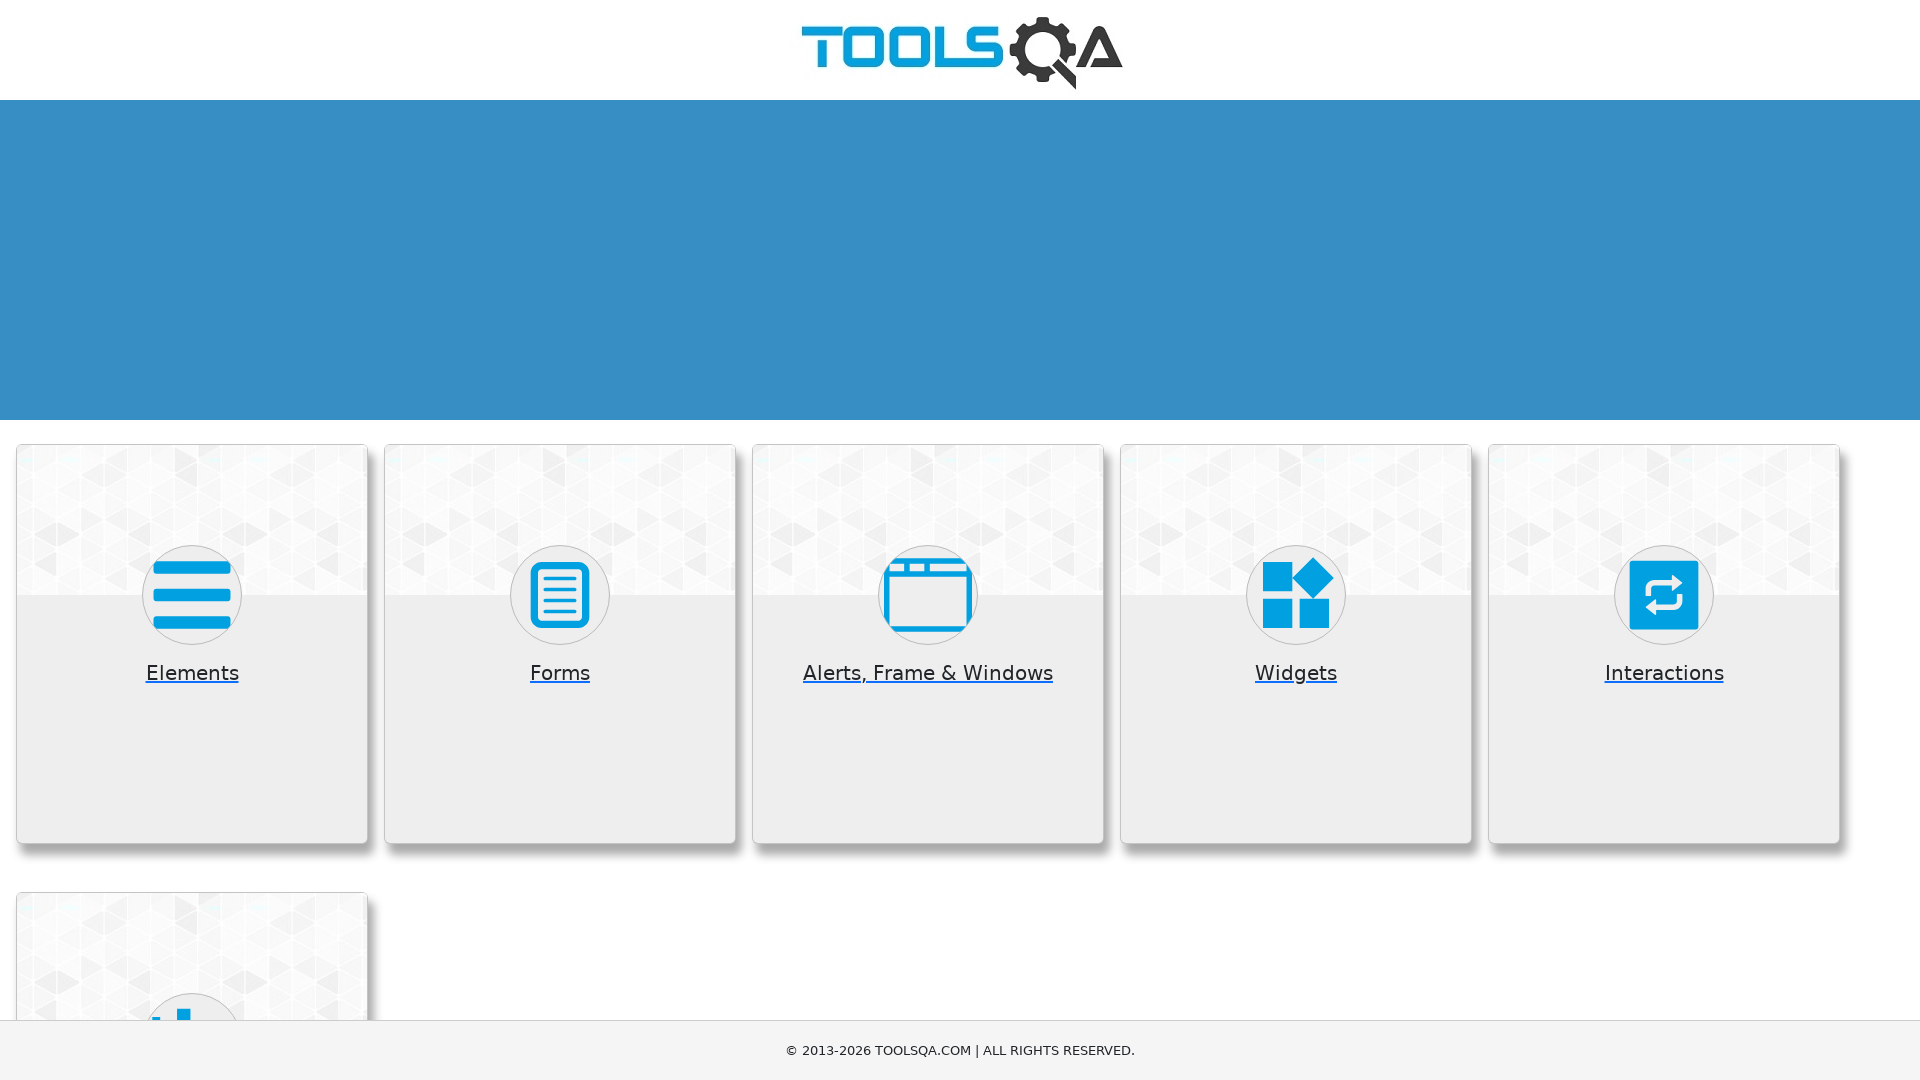

Page fully loaded - DOM content ready
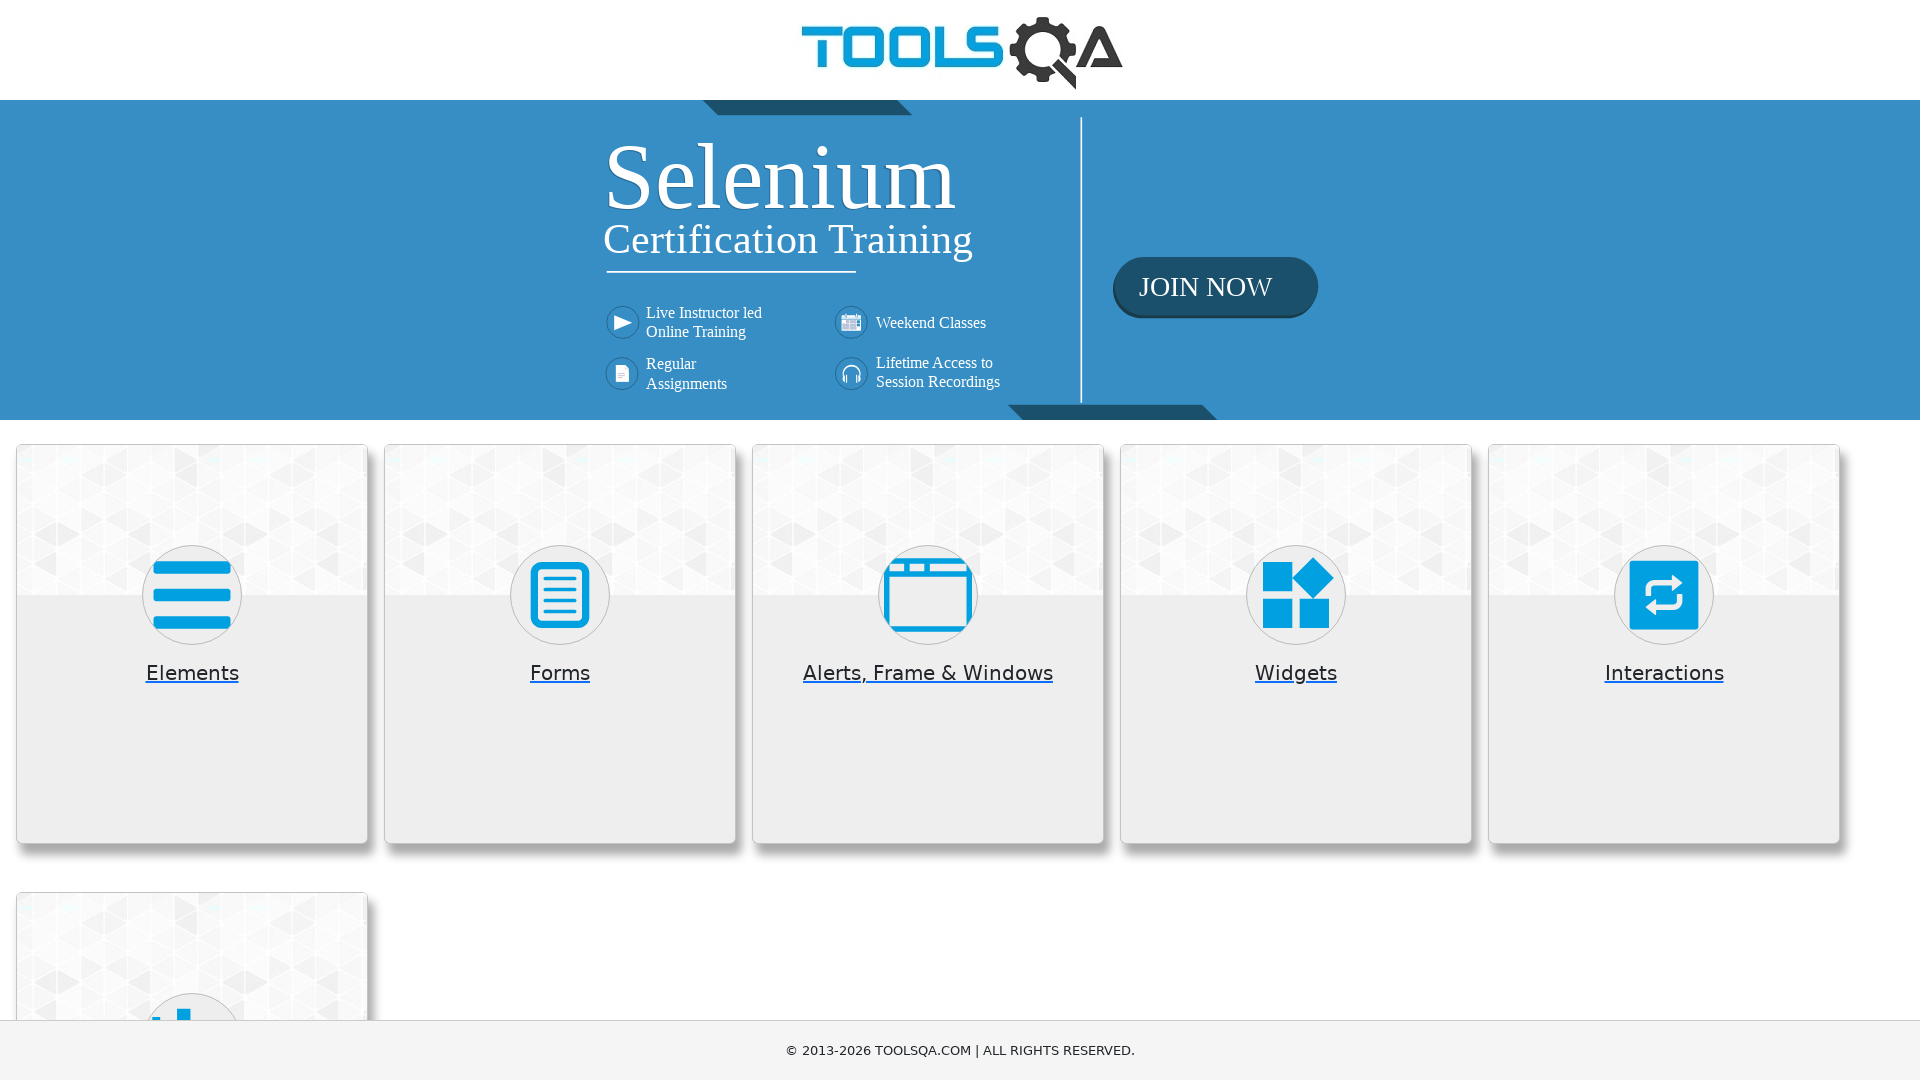

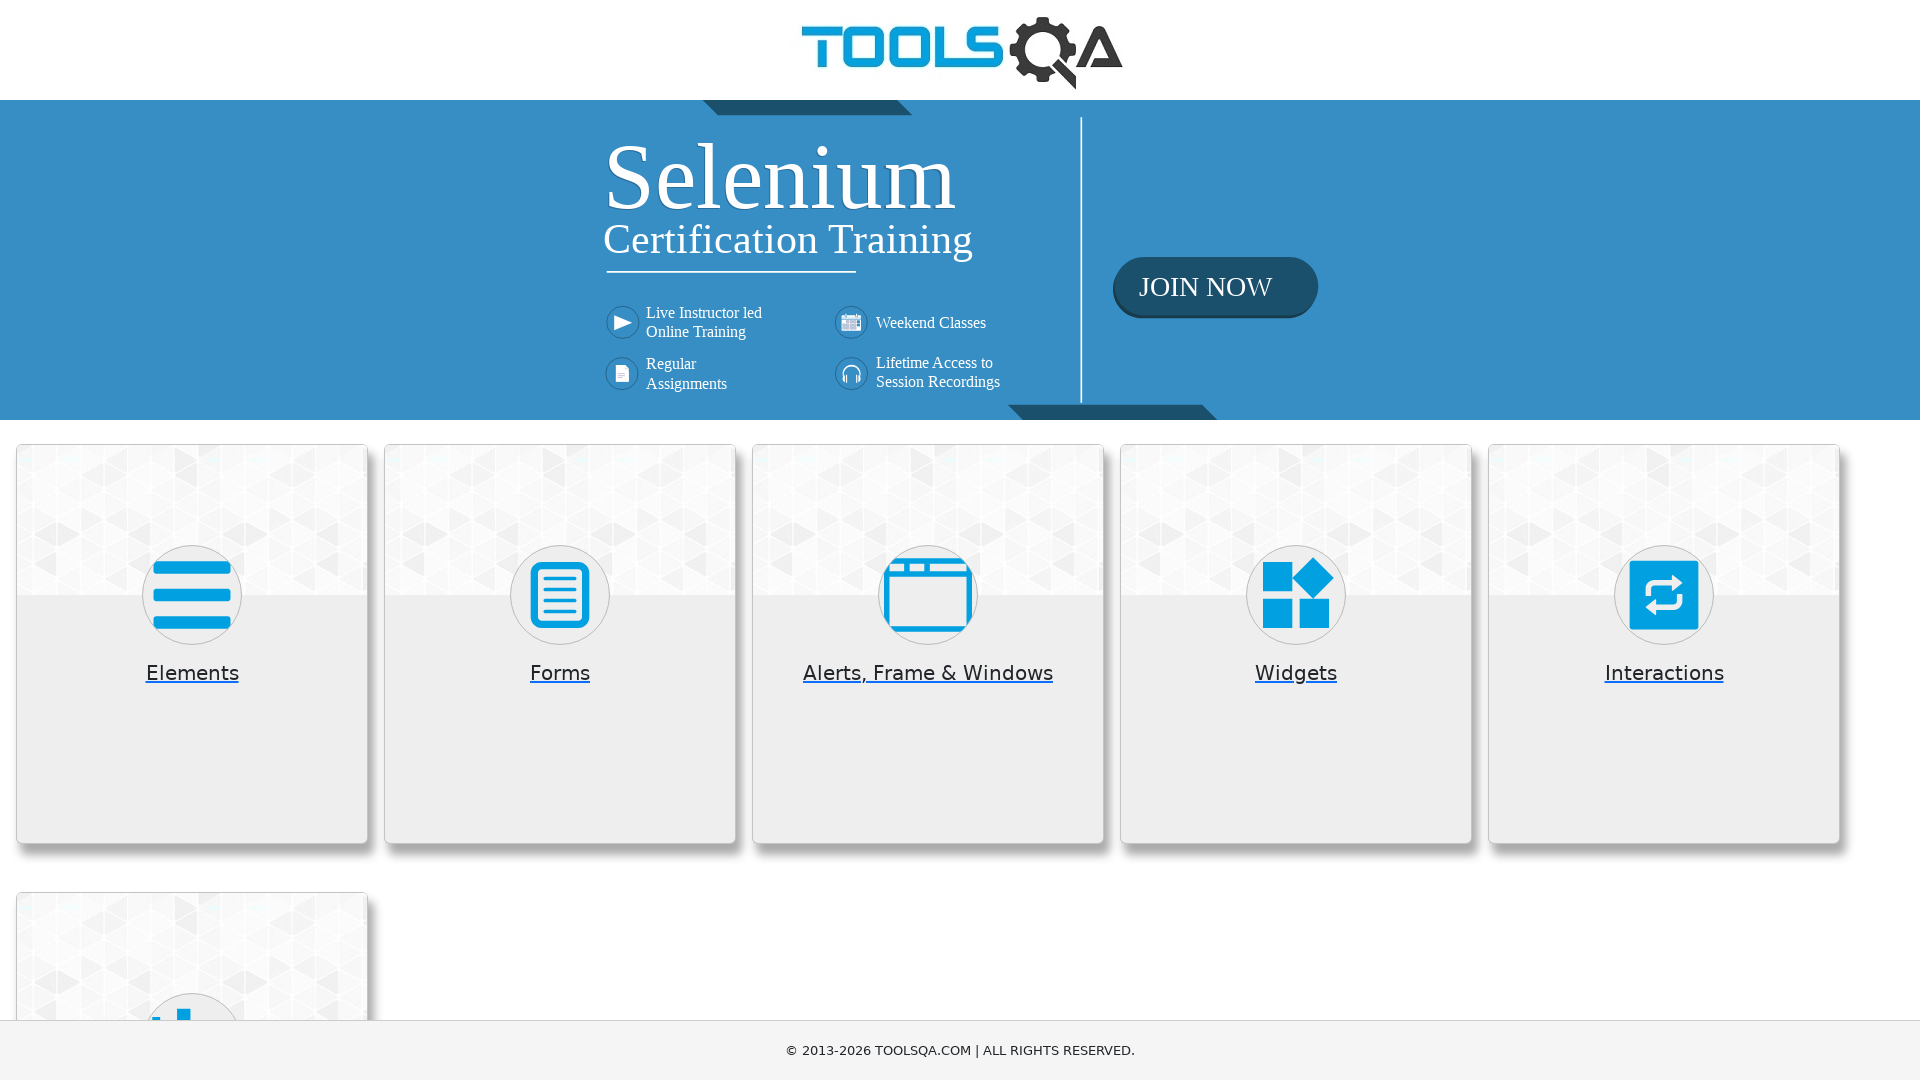